Navigates to a demo automation testing page and maximizes the browser window

Starting URL: https://demo.automationtesting.in/Windows.html

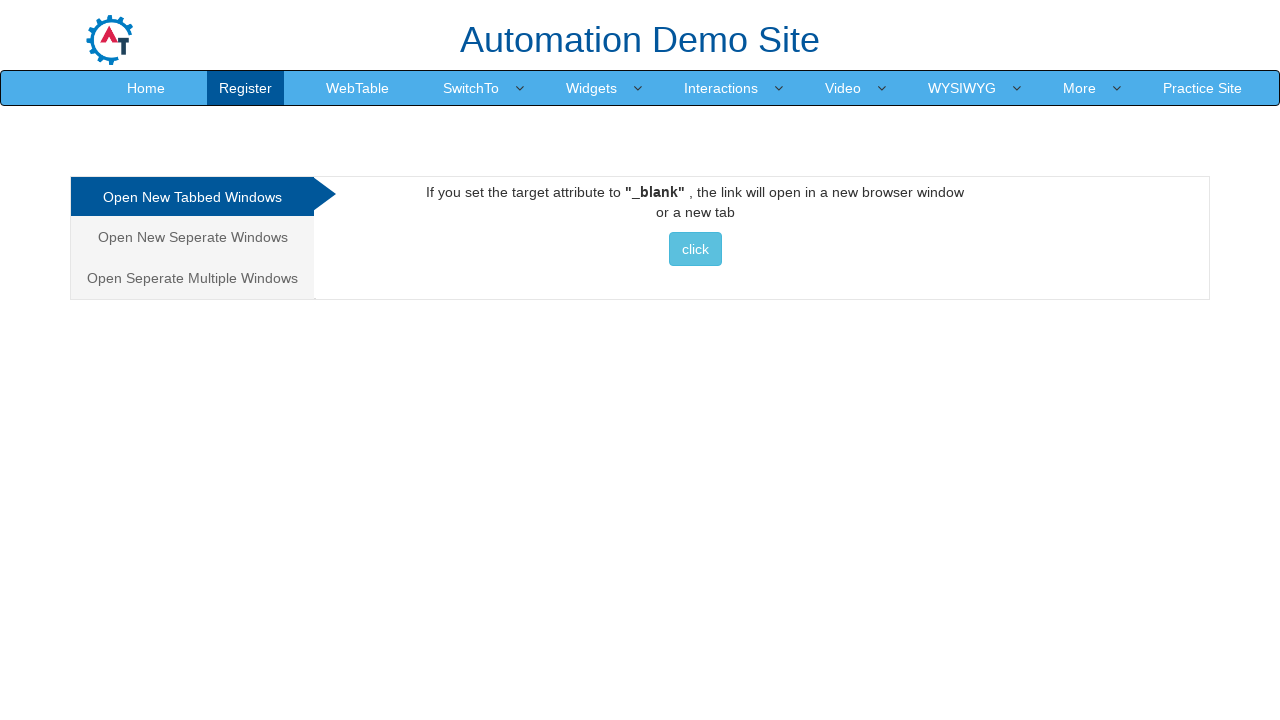

Navigated to demo automation testing page
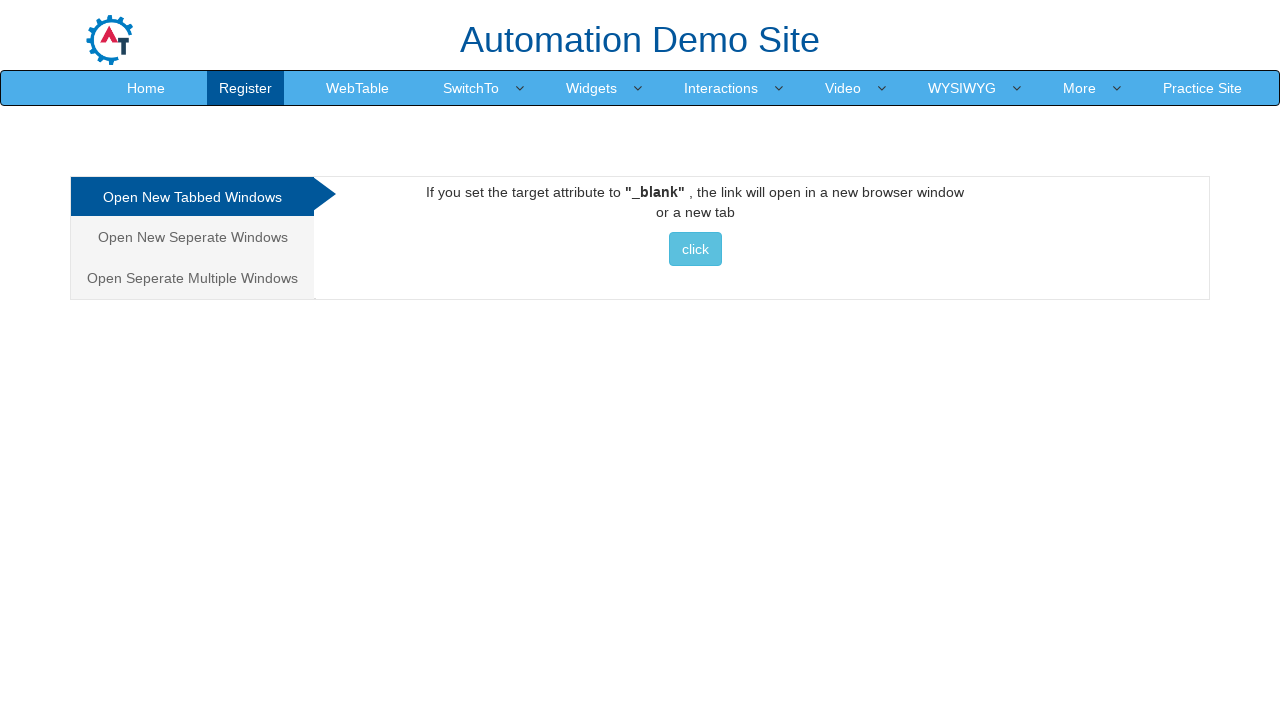

Maximized browser window
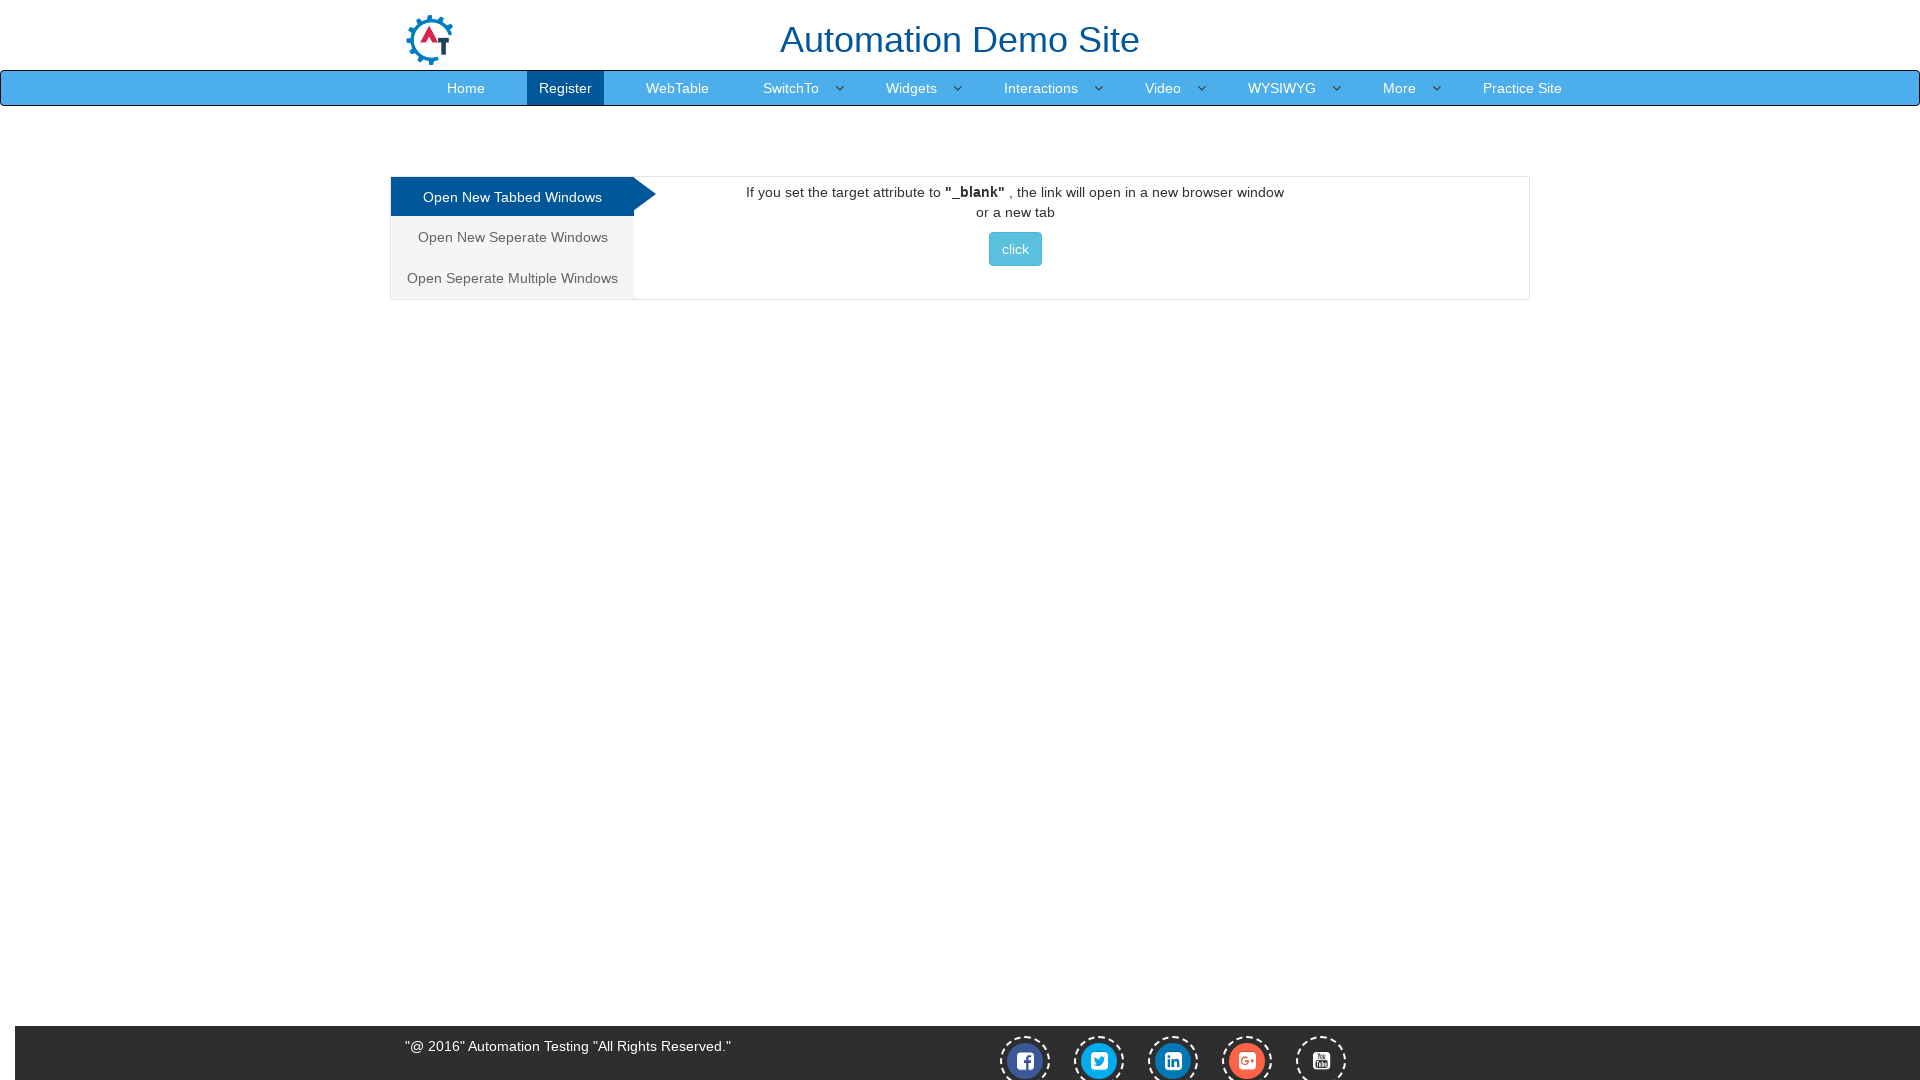

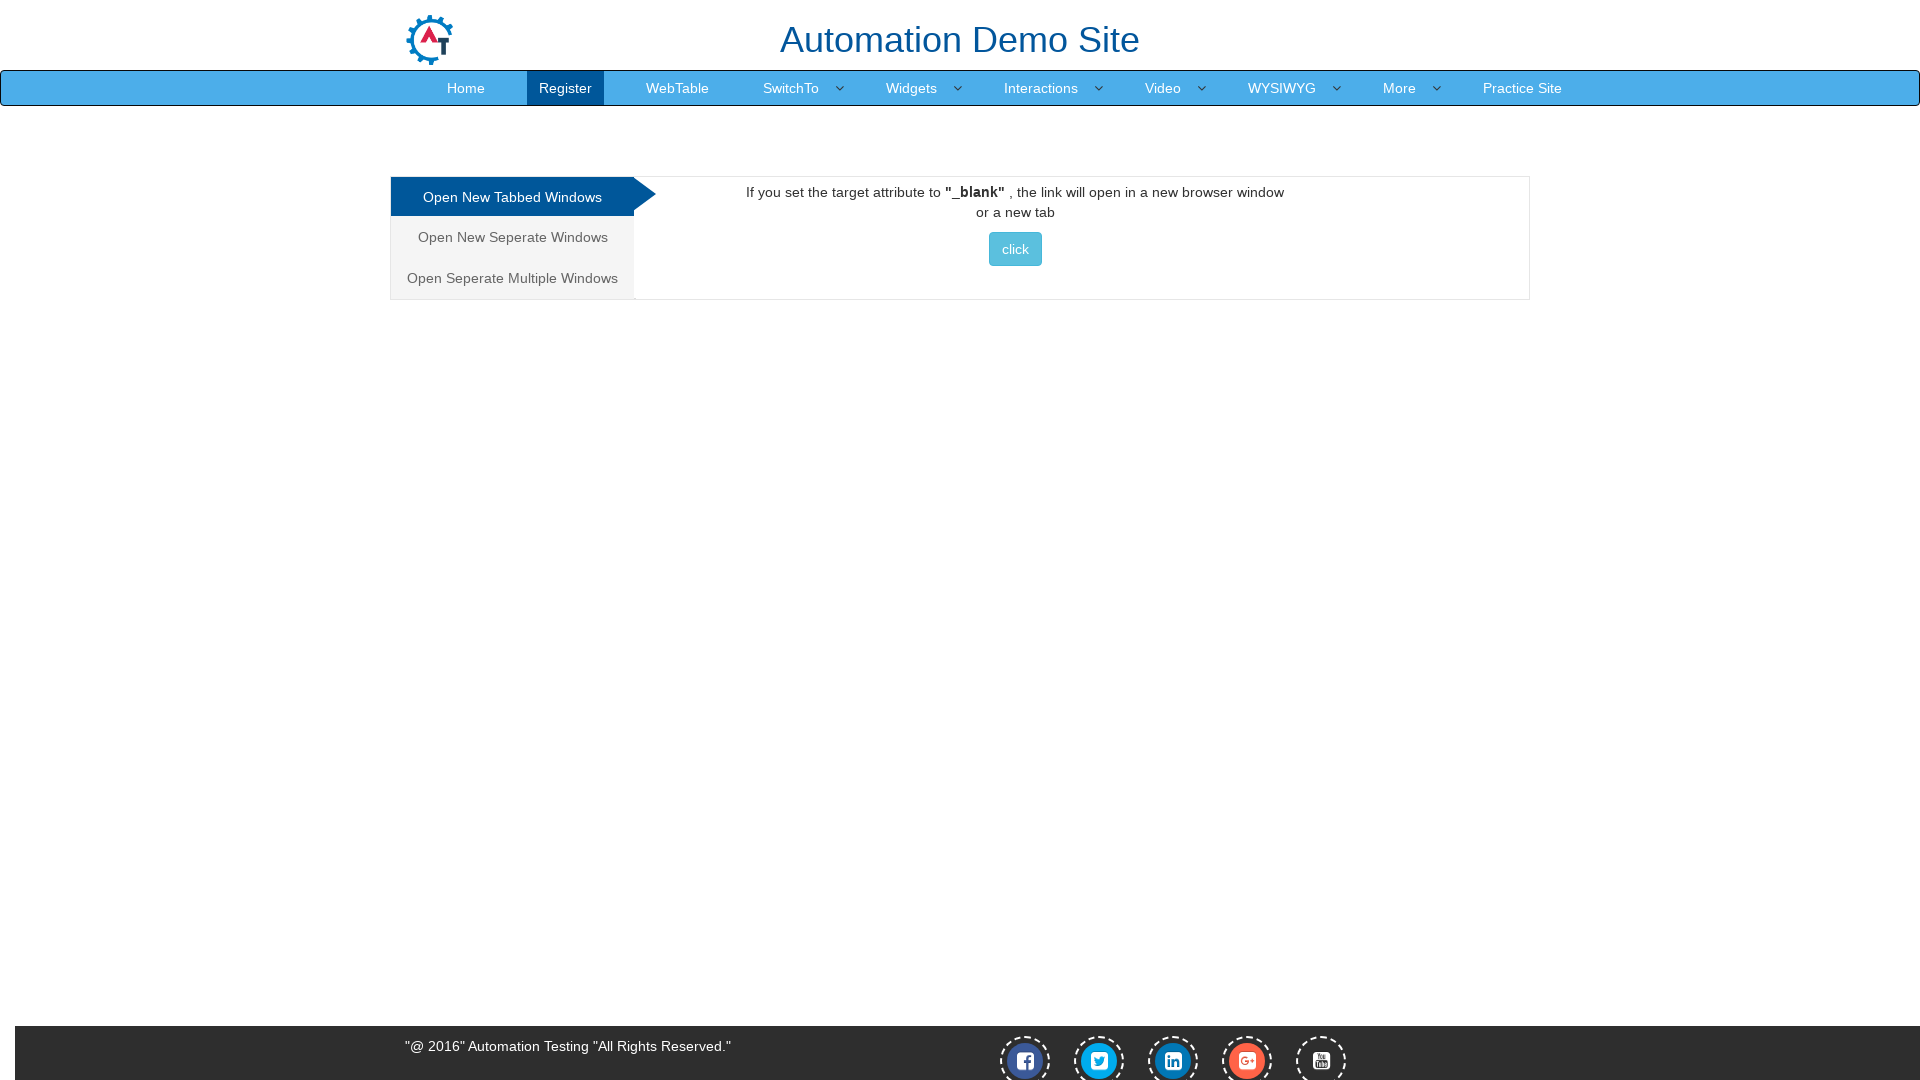